Tests deleting specific cookies from a web page

Starting URL: https://bonigarcia.dev/selenium-webdriver-java/cookies.html

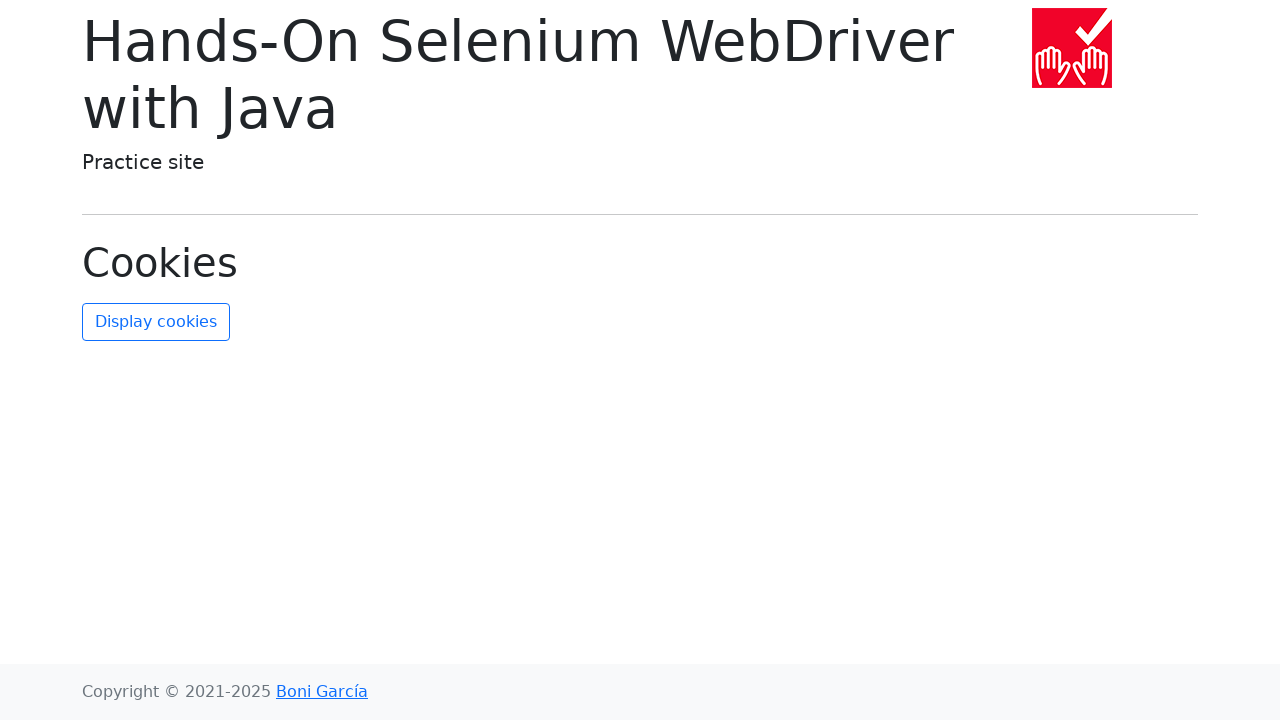

Cleared all cookies from the browser context
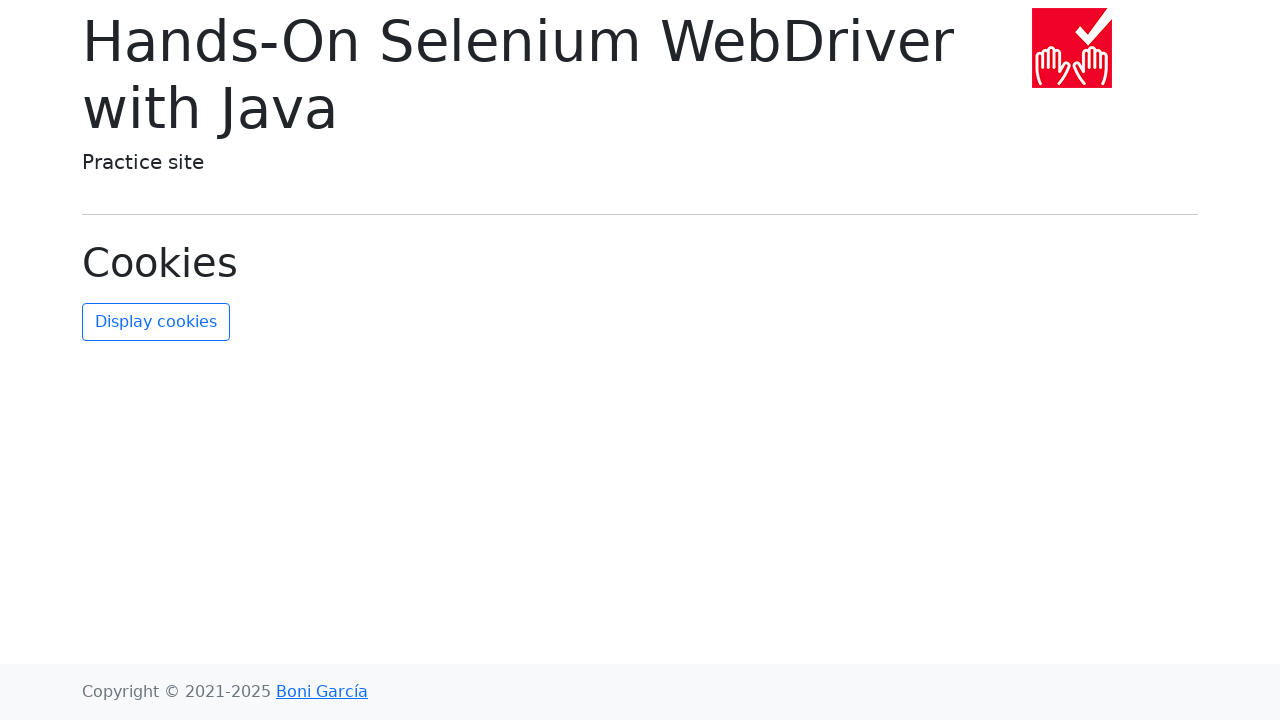

Clicked refresh-cookies button to update page UI at (156, 322) on #refresh-cookies
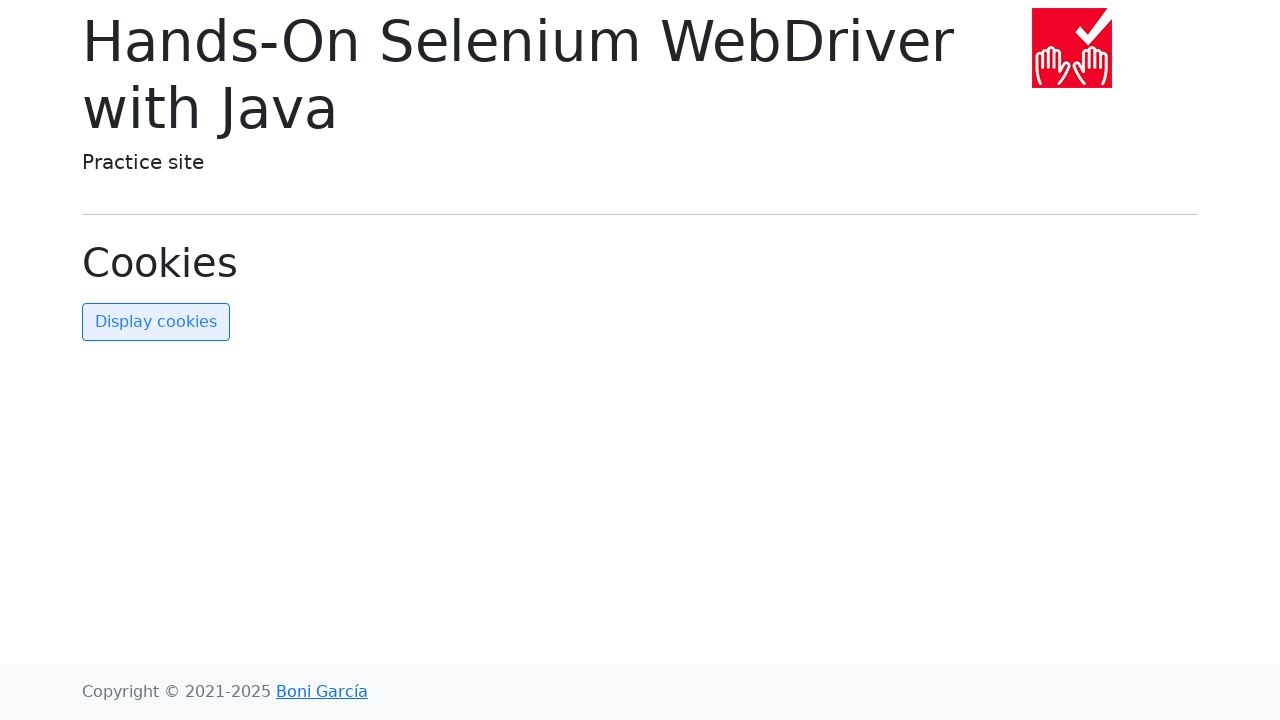

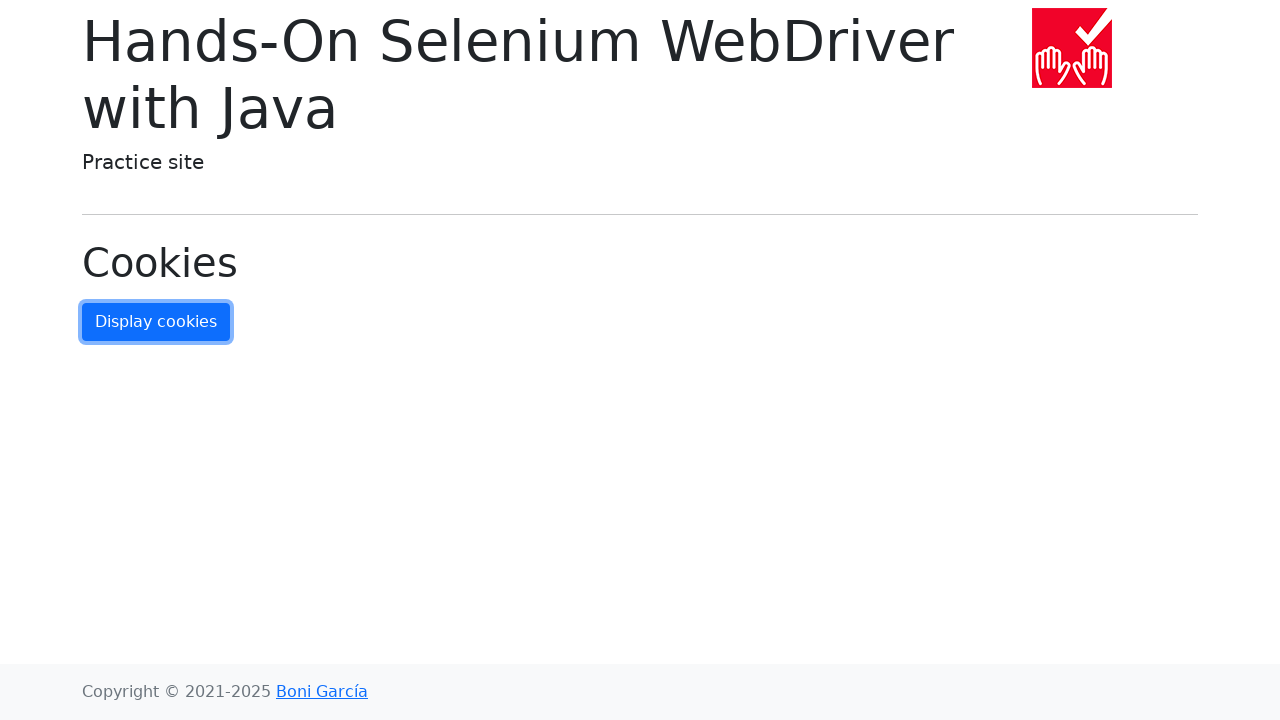